Navigates to QKart homepage and waits for the Login button to become clickable, verifying page load completion

Starting URL: https://crio-qkart-frontend-qa.vercel.app/

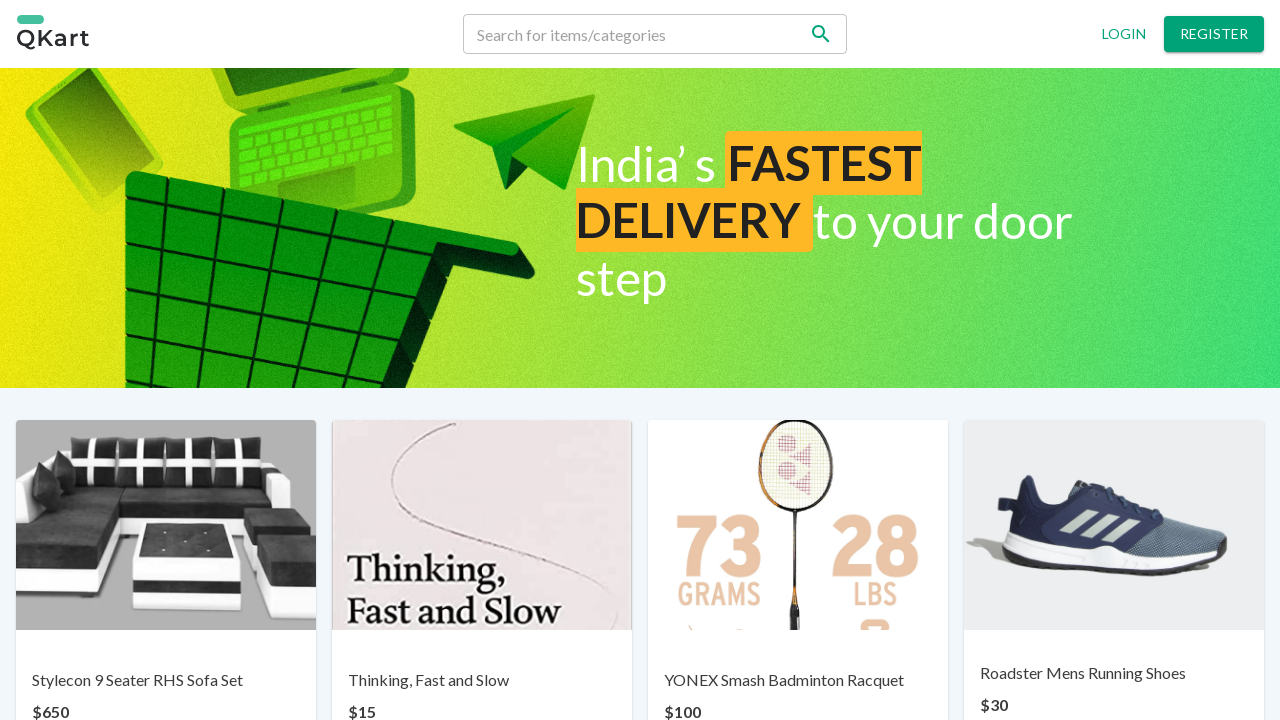

Navigated to QKart homepage
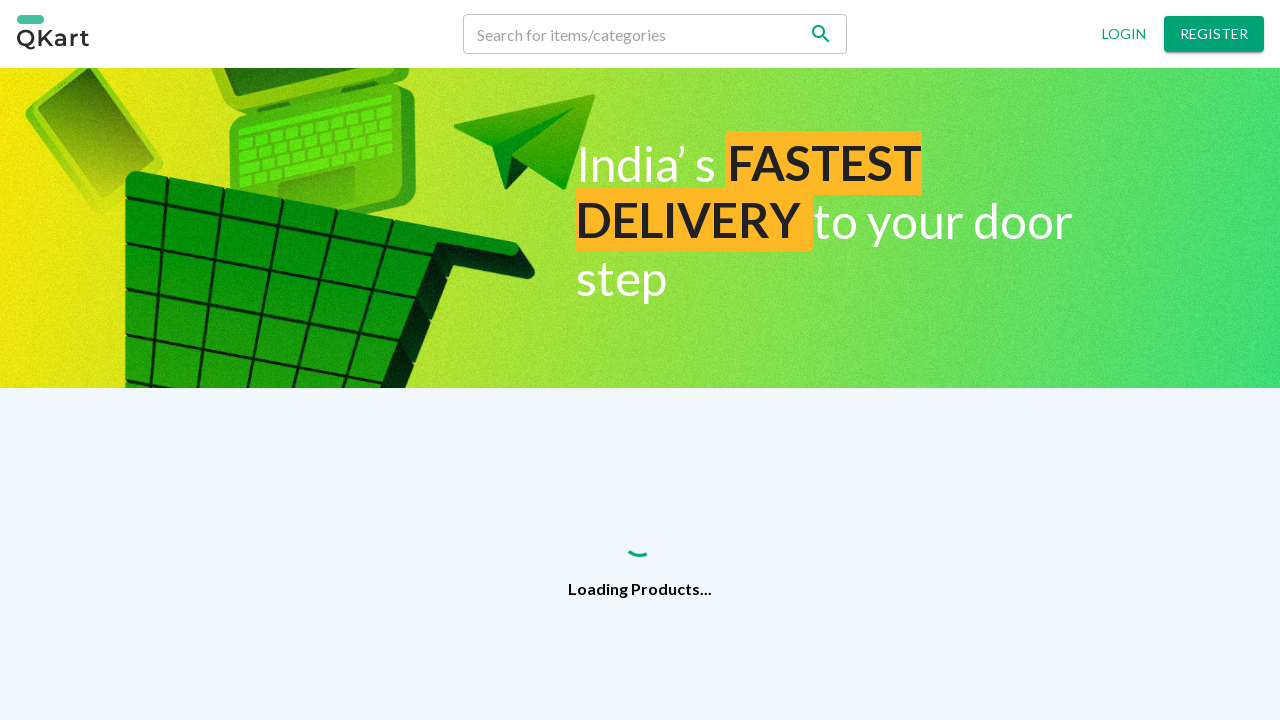

Login button became visible and clickable, page load completed
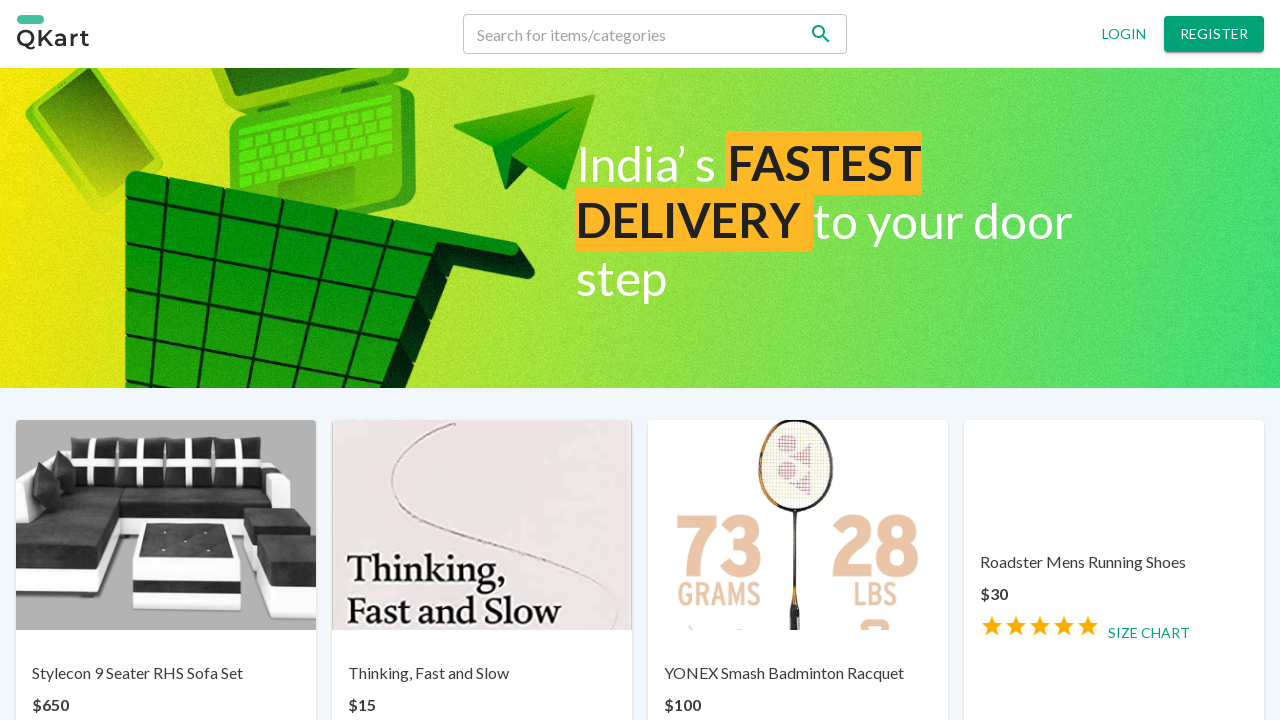

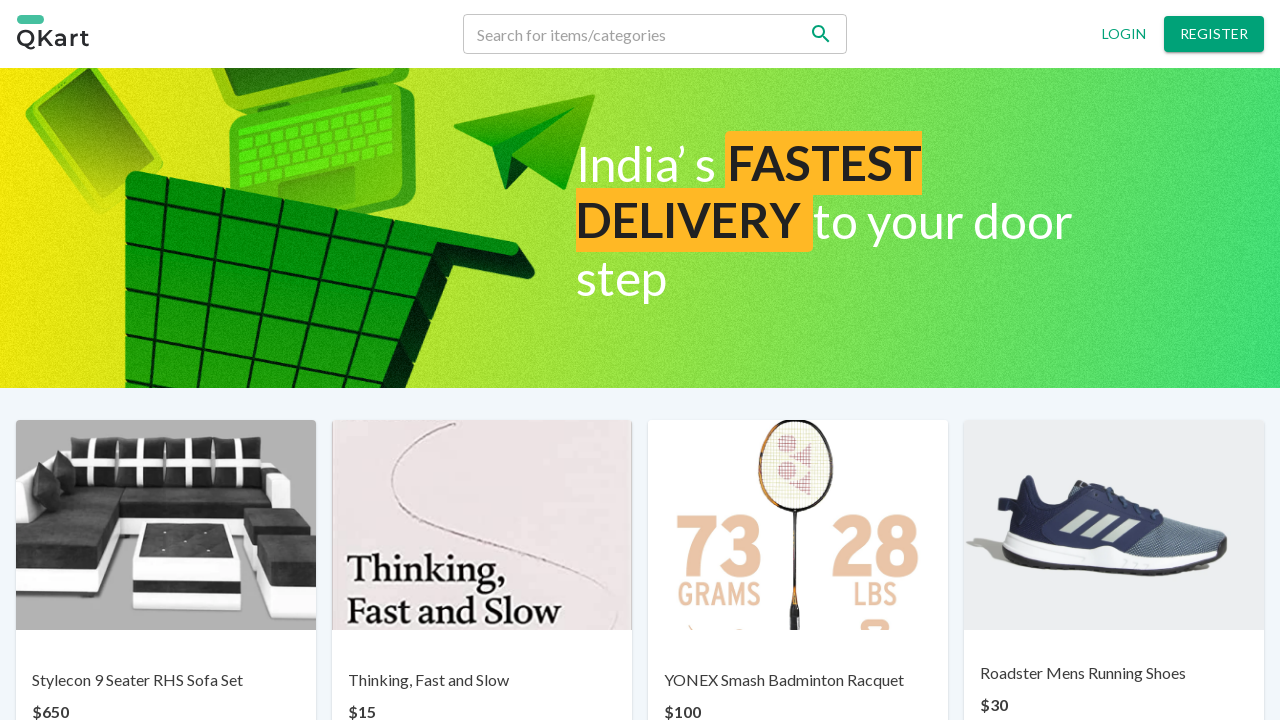